Tests auto-suggest dropdown functionality by typing a partial search term and selecting a matching option from the suggestions list

Starting URL: https://rahulshettyacademy.com/dropdownsPractise/#

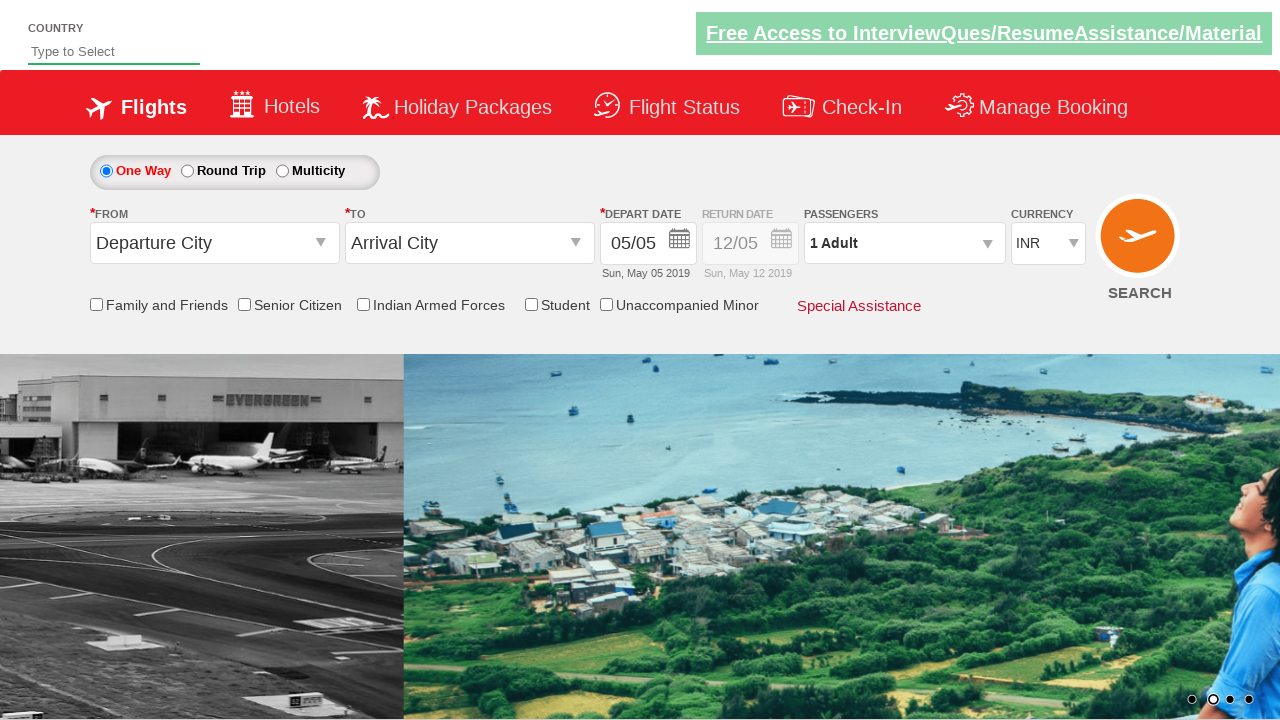

Filled autosuggest field with 'ind' to trigger dropdown suggestions on #autosuggest
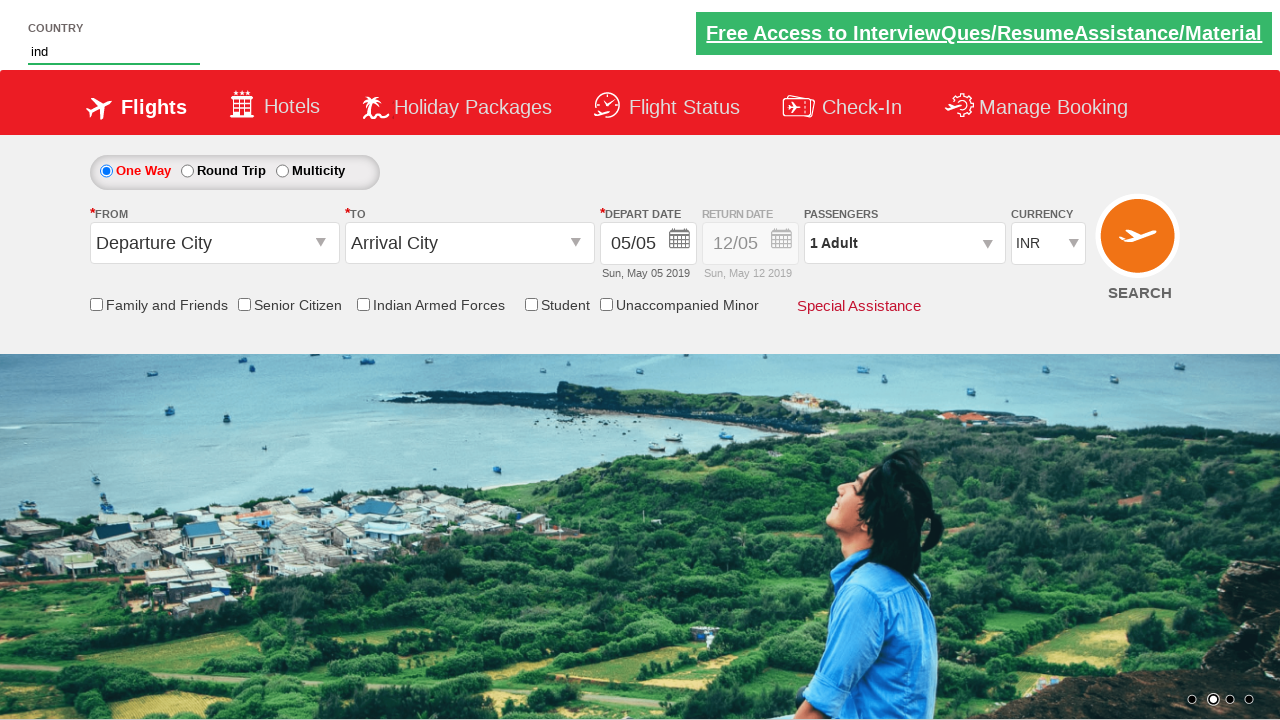

Waited for auto-suggest dropdown options to appear
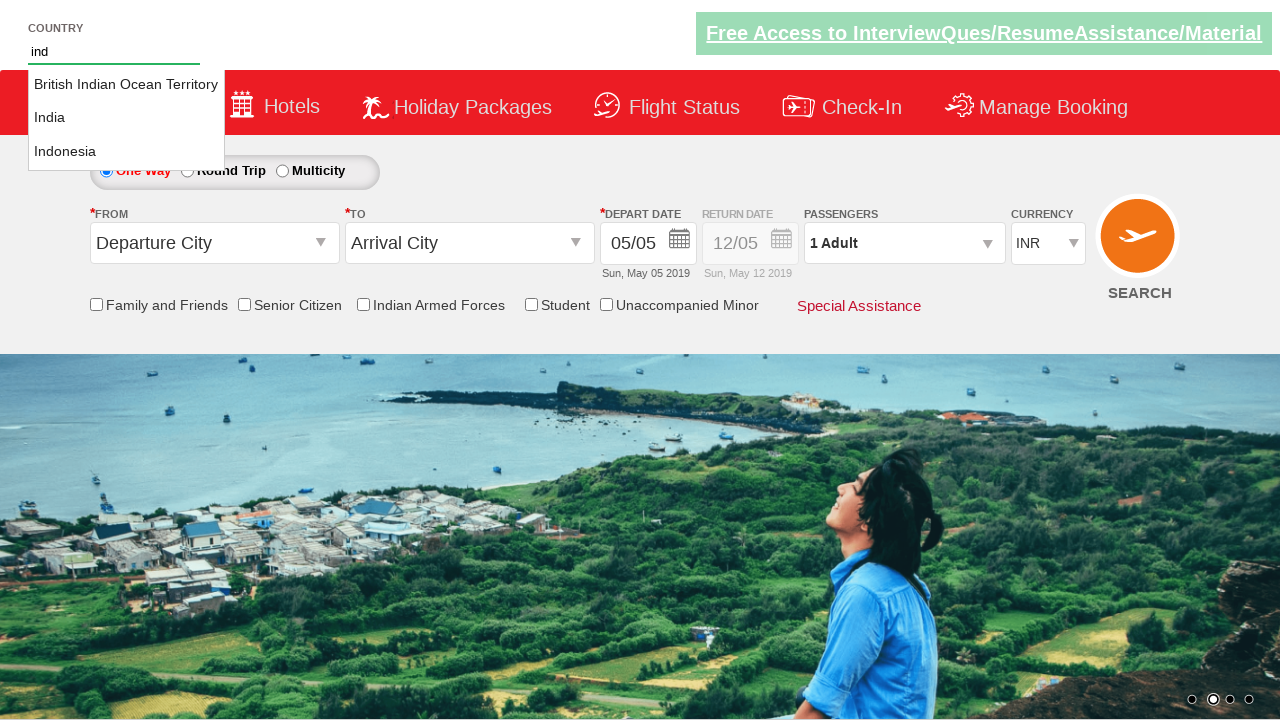

Retrieved all available dropdown suggestion options
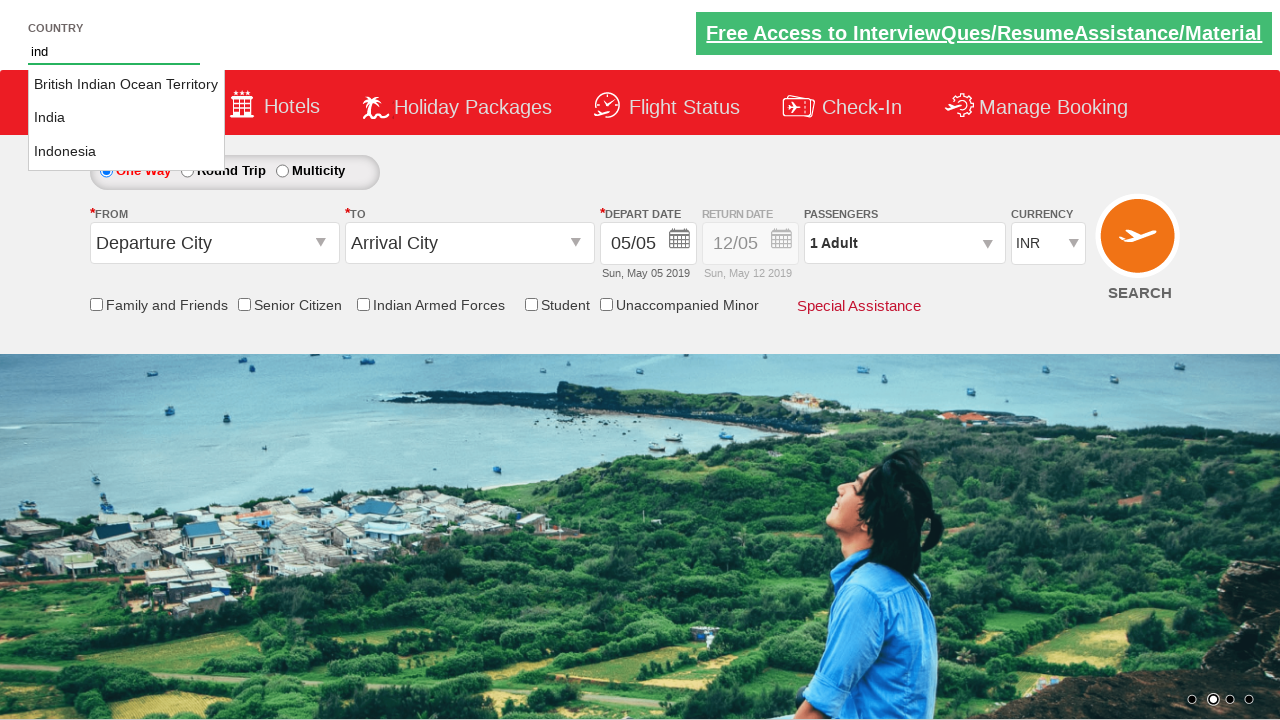

Selected 'India' from the auto-suggest dropdown options at (126, 118) on li.ui-menu-item a >> nth=1
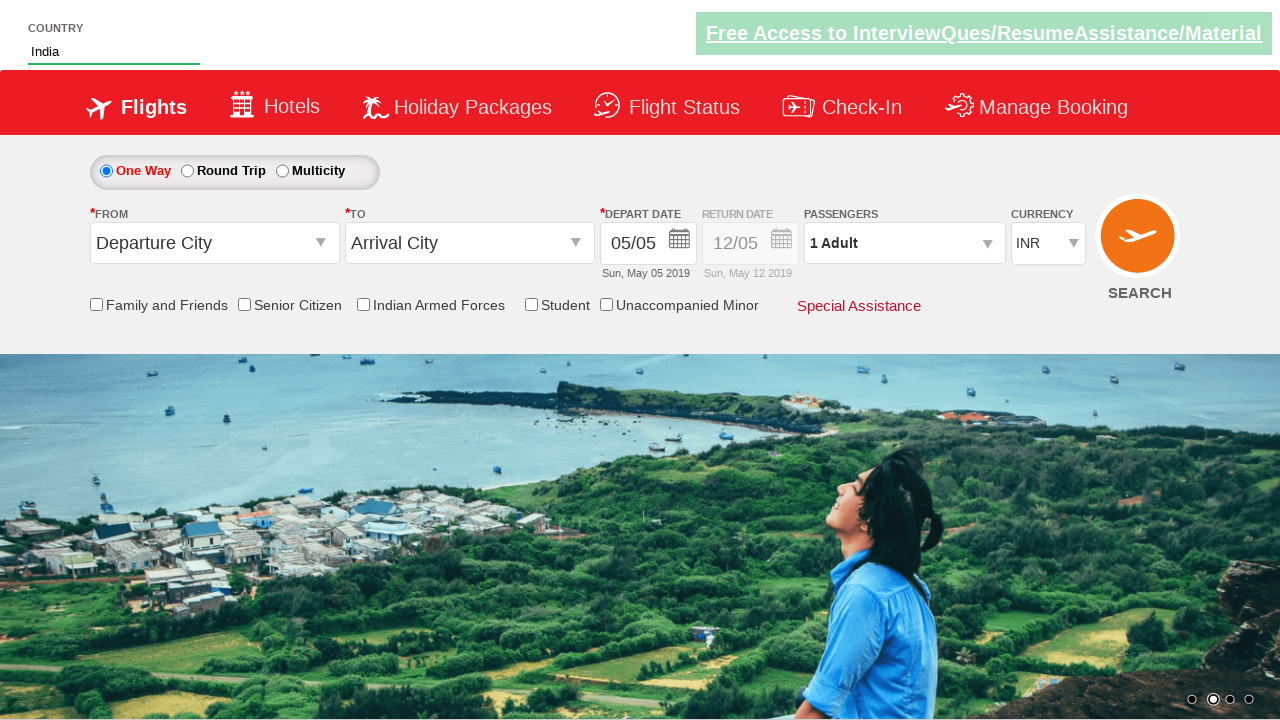

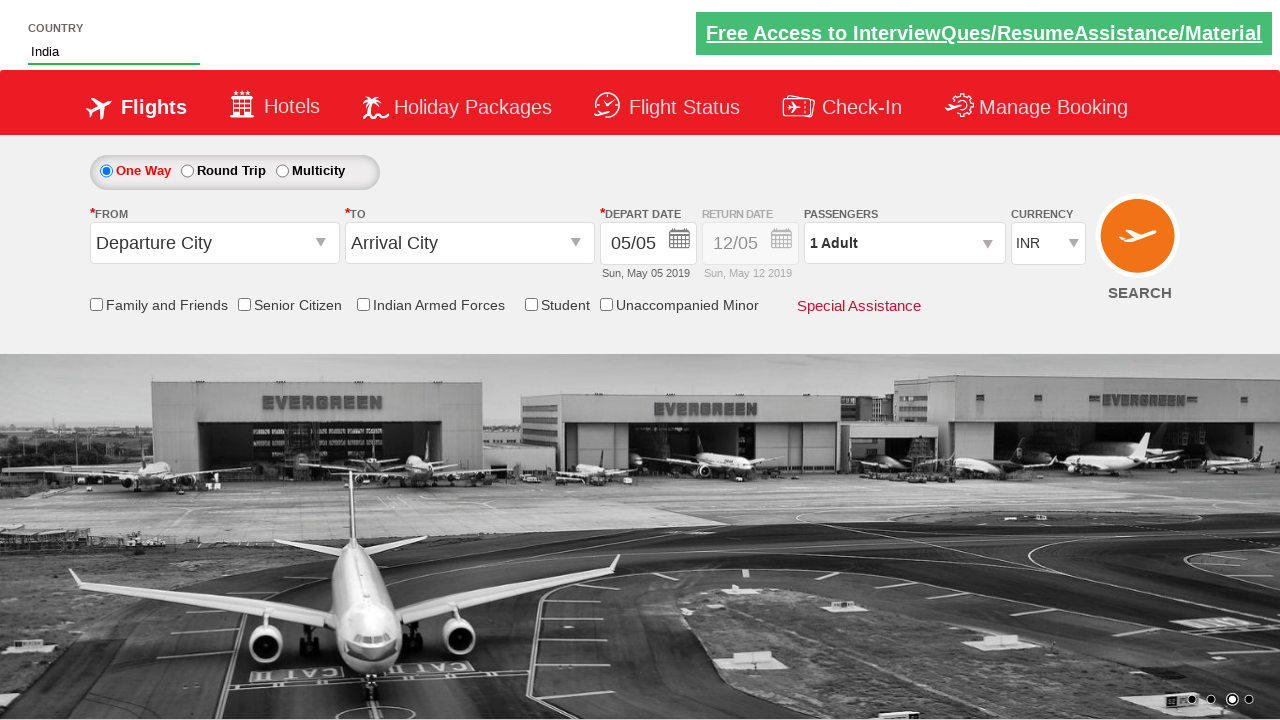